Tests searching for a product on Alkosto e-commerce website by navigating to search results, filtering products by name match, and clicking through to view a product detail page.

Starting URL: https://www.alkosto.com/search?text=laptop-gaming

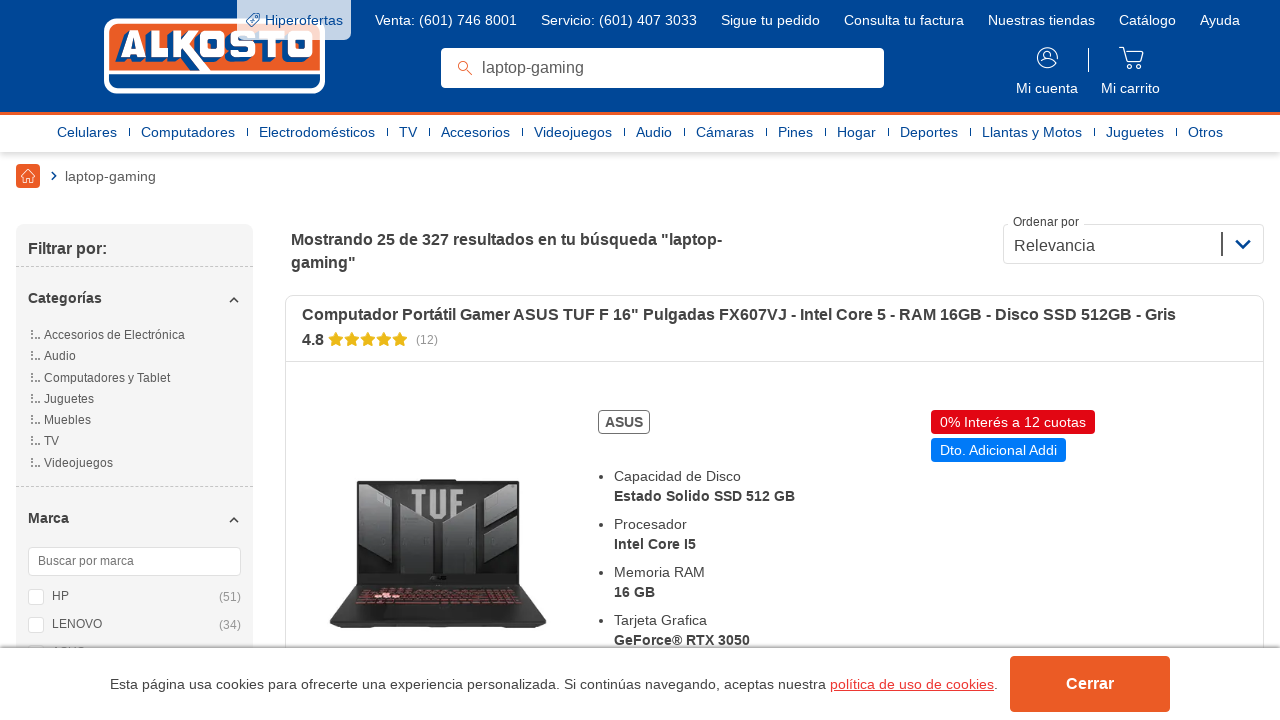

Waited for search results page DOM to load
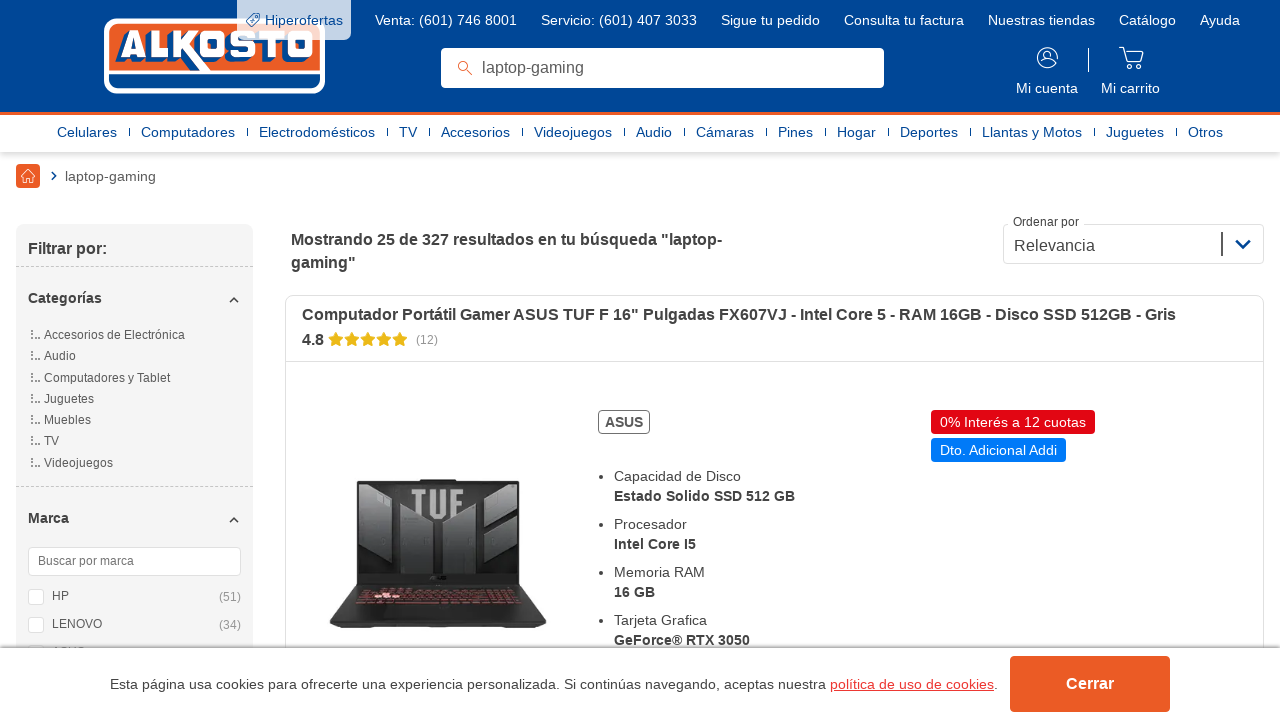

Product item titles loaded on search results page
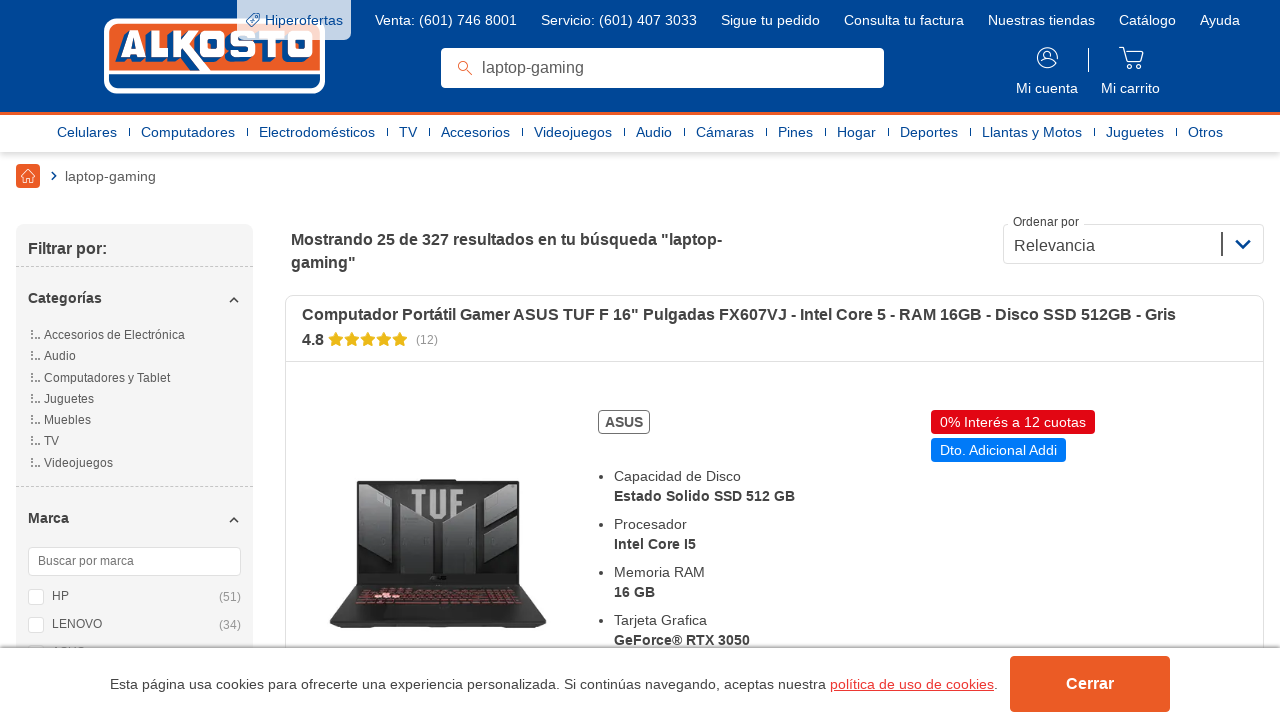

Clicked on first product in search results at (774, 315) on .product__item__top__title.js-algolia-product-click.js-algolia-product-title >> 
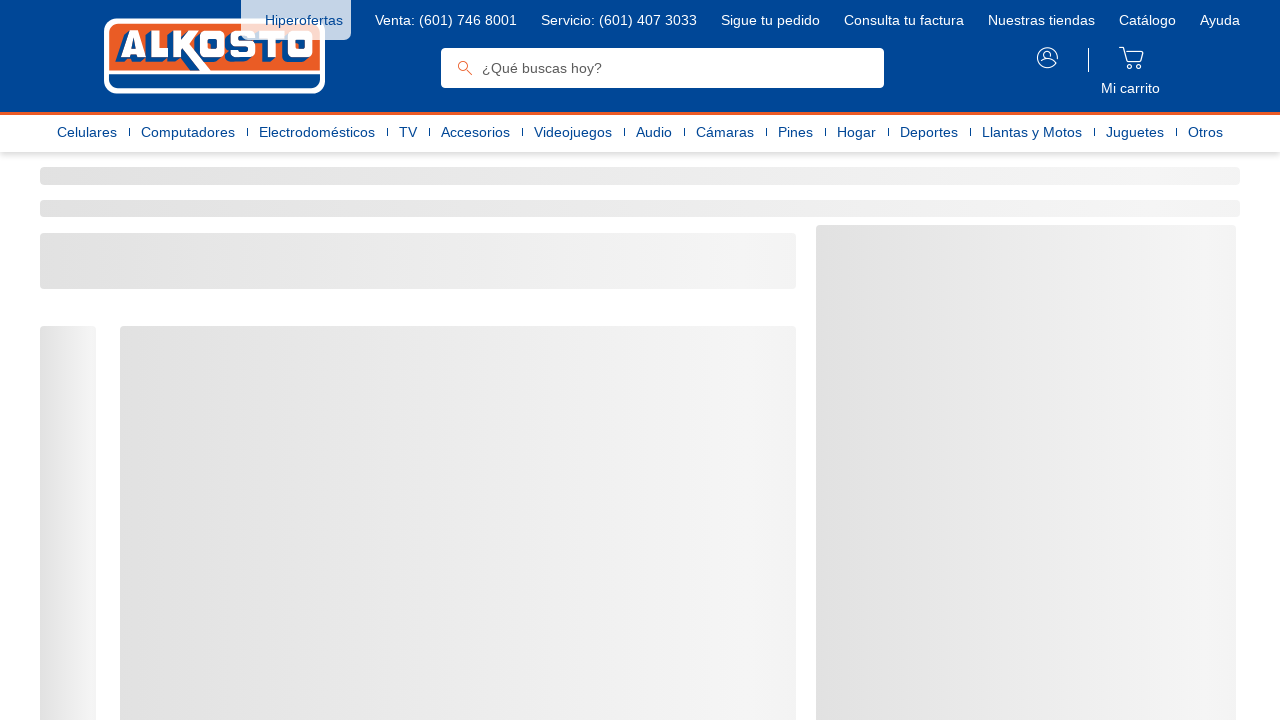

Product detail page DOM loaded
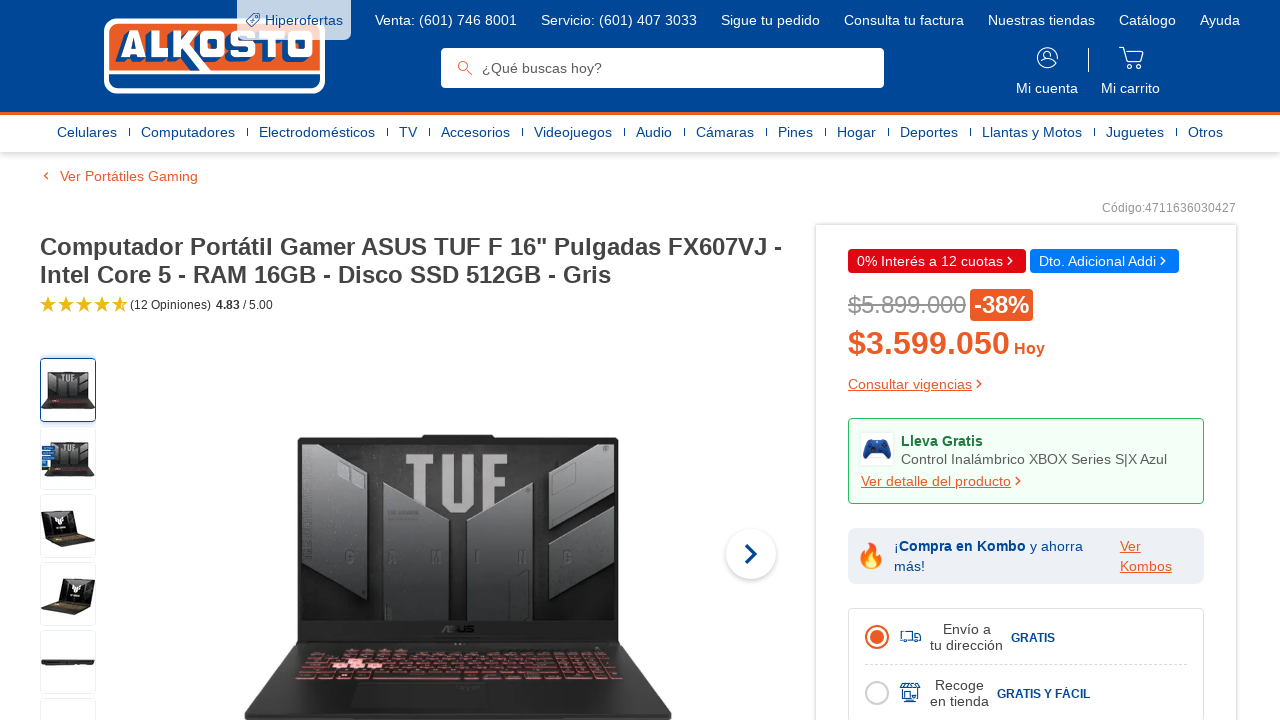

Product title element visible on detail page
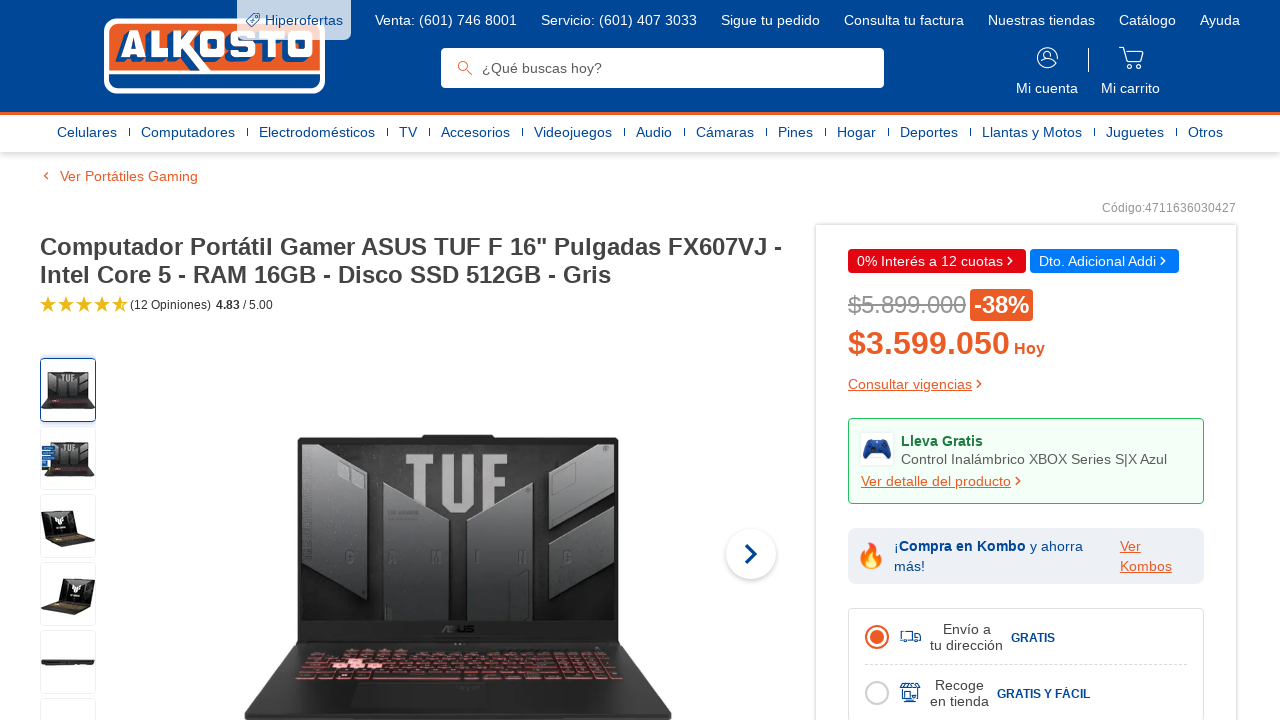

Product price element visible on detail page
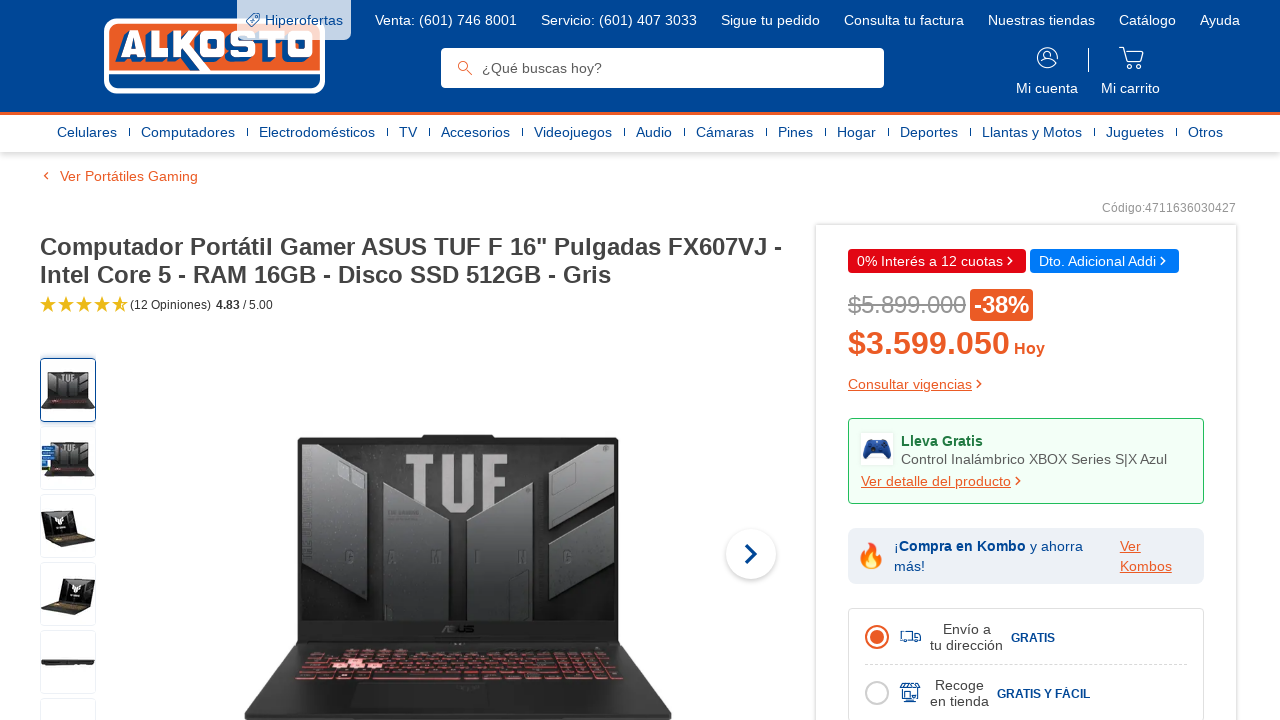

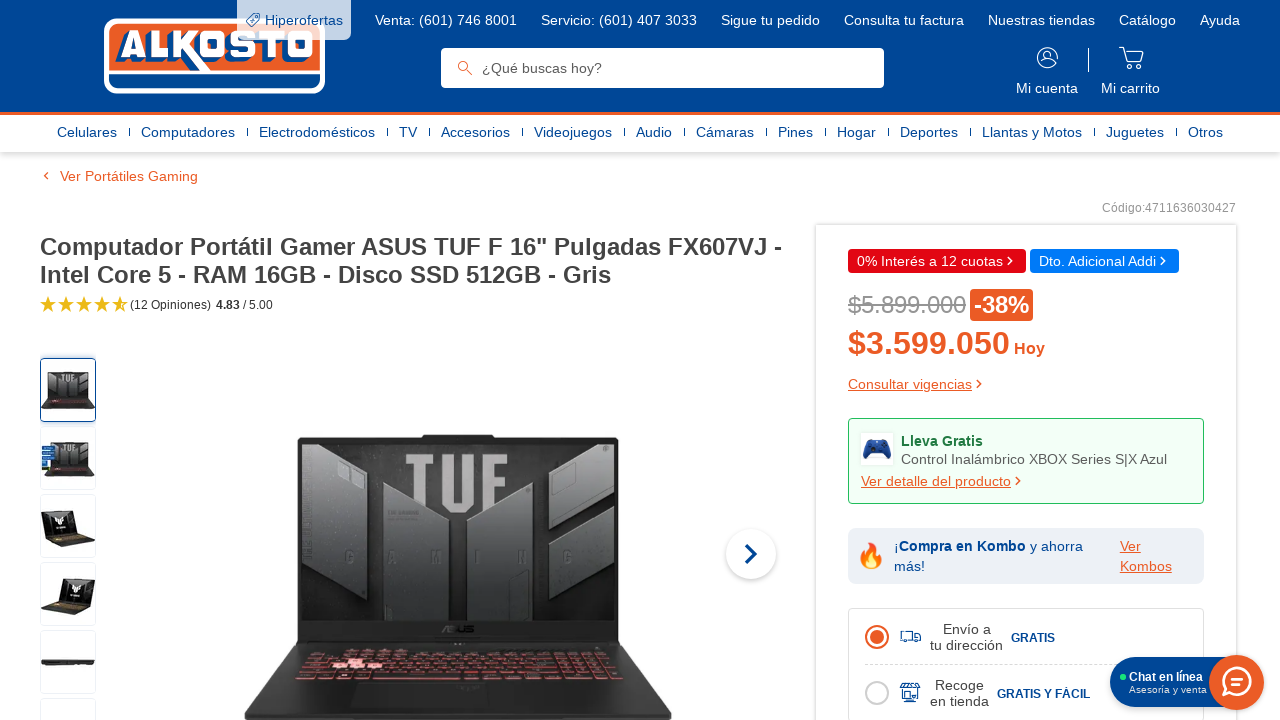